Tests number input field functionality by entering different values and clearing the field

Starting URL: http://the-internet.herokuapp.com/inputs

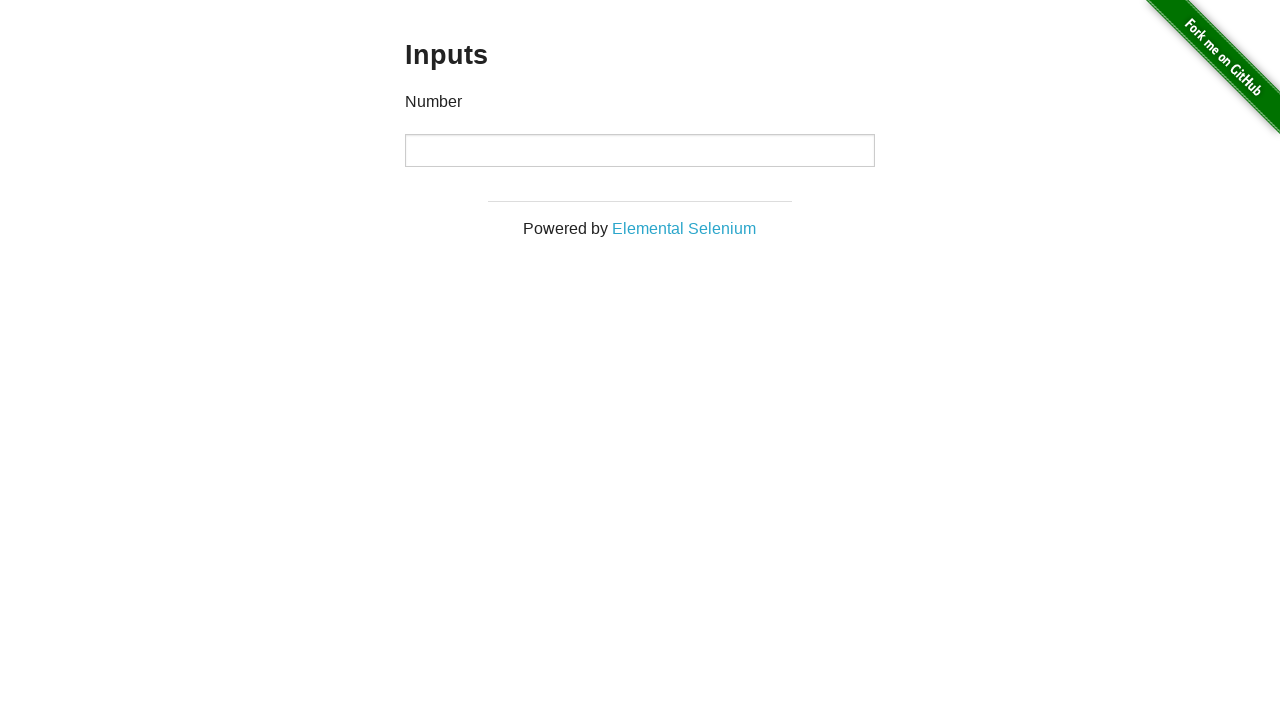

Entered 1000 in the number input field on input[type="number"]
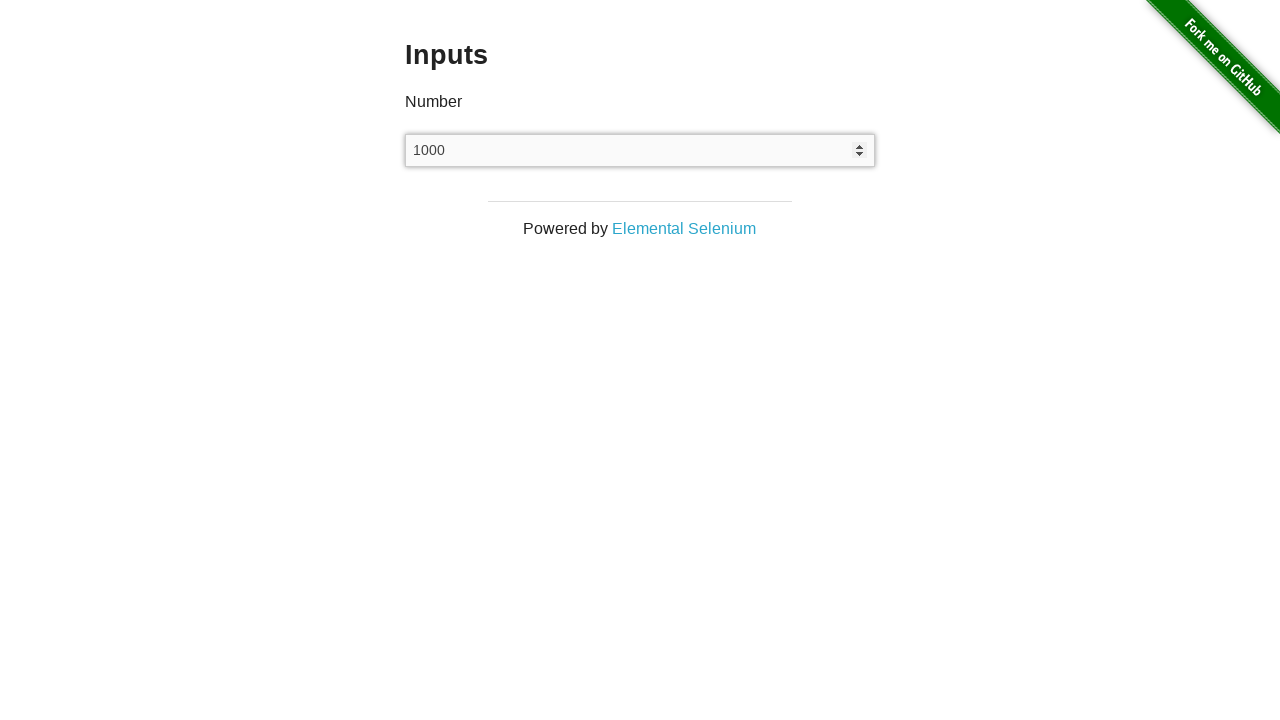

Cleared the number input field on input[type="number"]
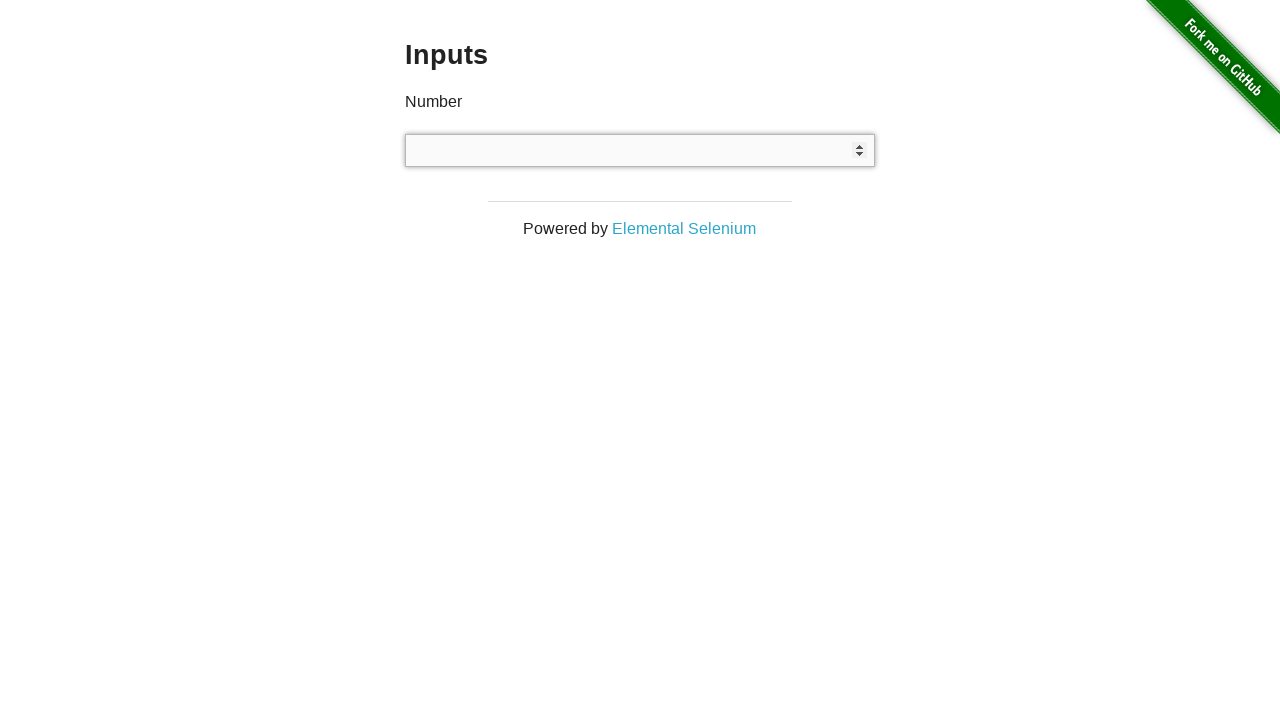

Entered 999 in the number input field on input[type="number"]
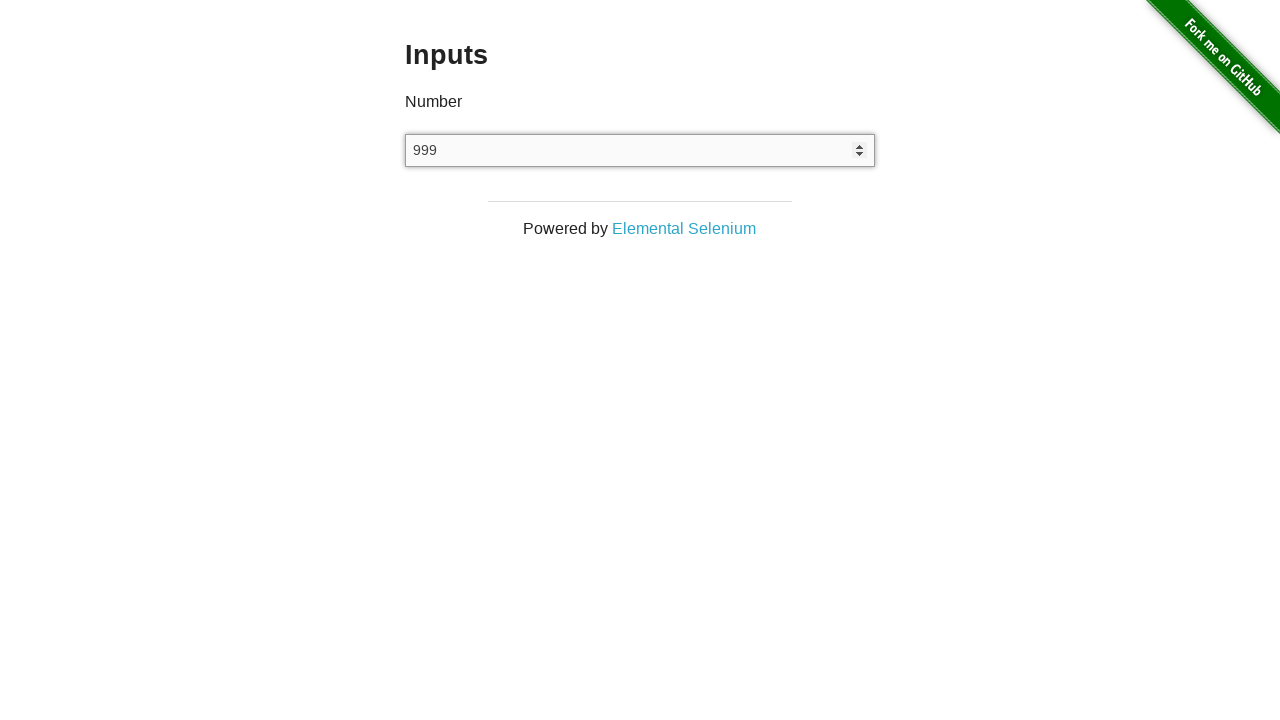

Cleared the number input field again on input[type="number"]
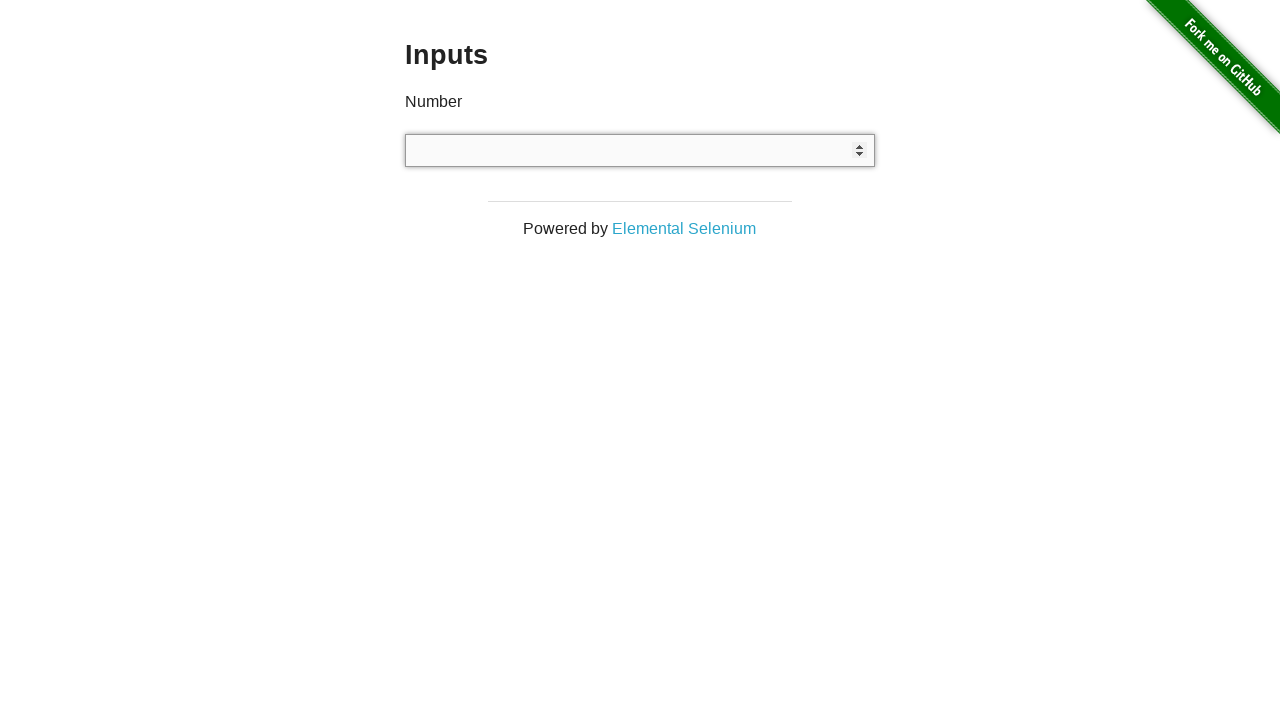

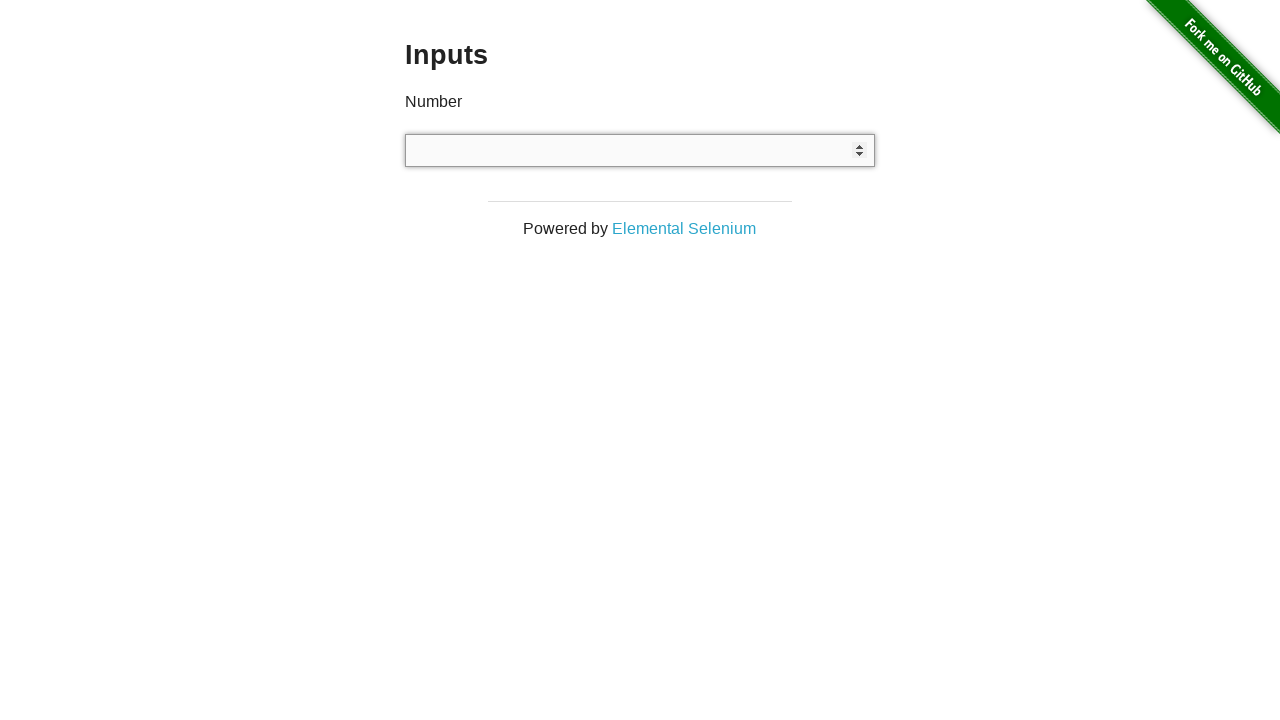